Clicks the blog button and verifies it navigates to the blog page

Starting URL: https://dnipro.ithillel.ua/

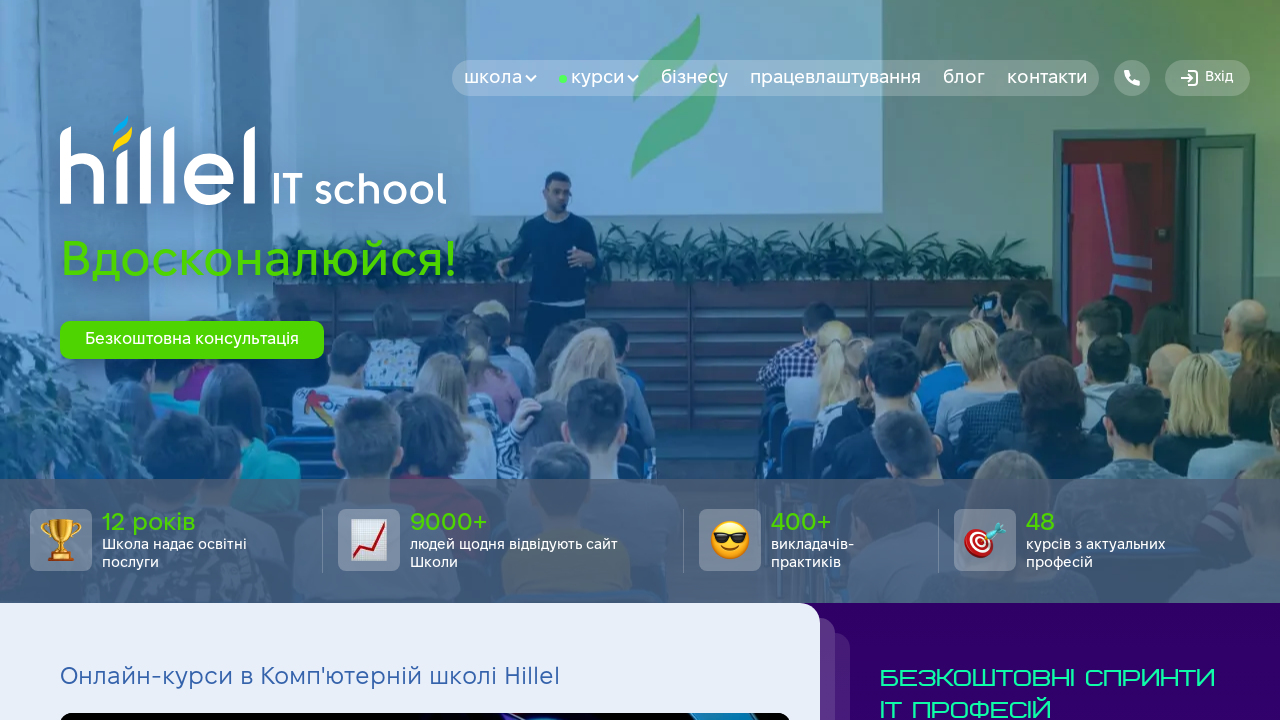

Clicked the blog button at (964, 78) on text=блог
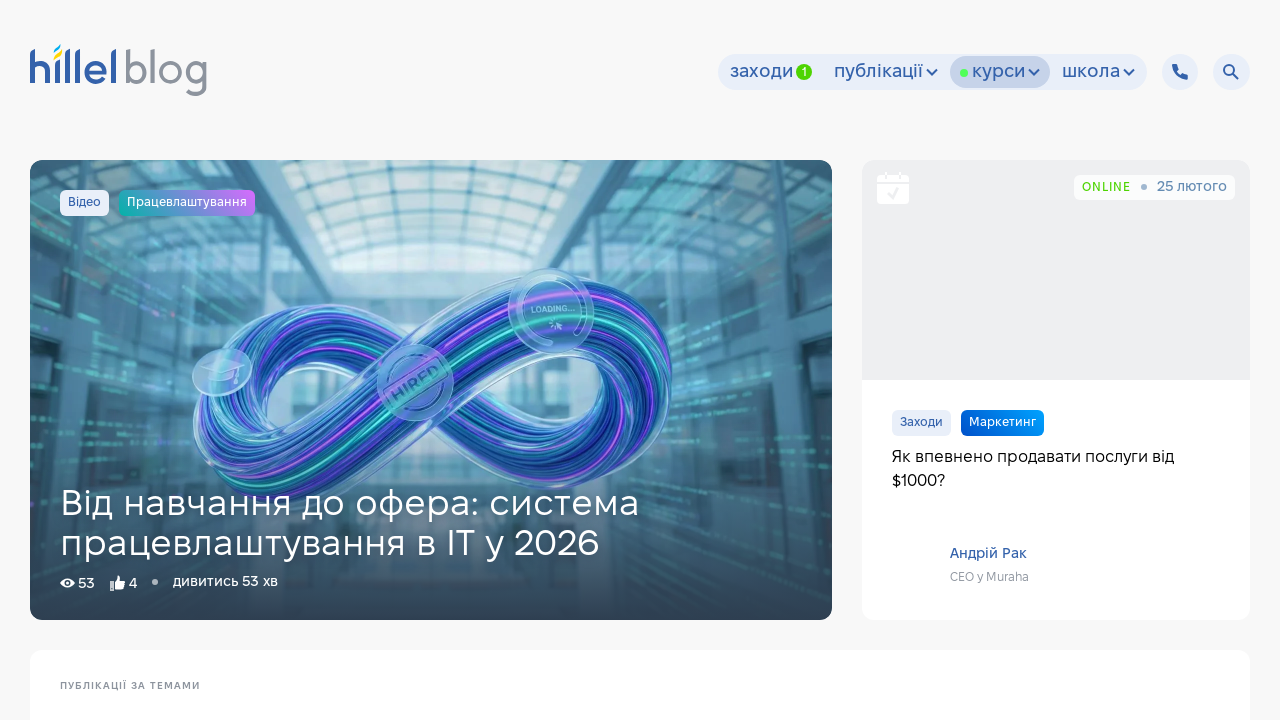

Verified navigation to blog page
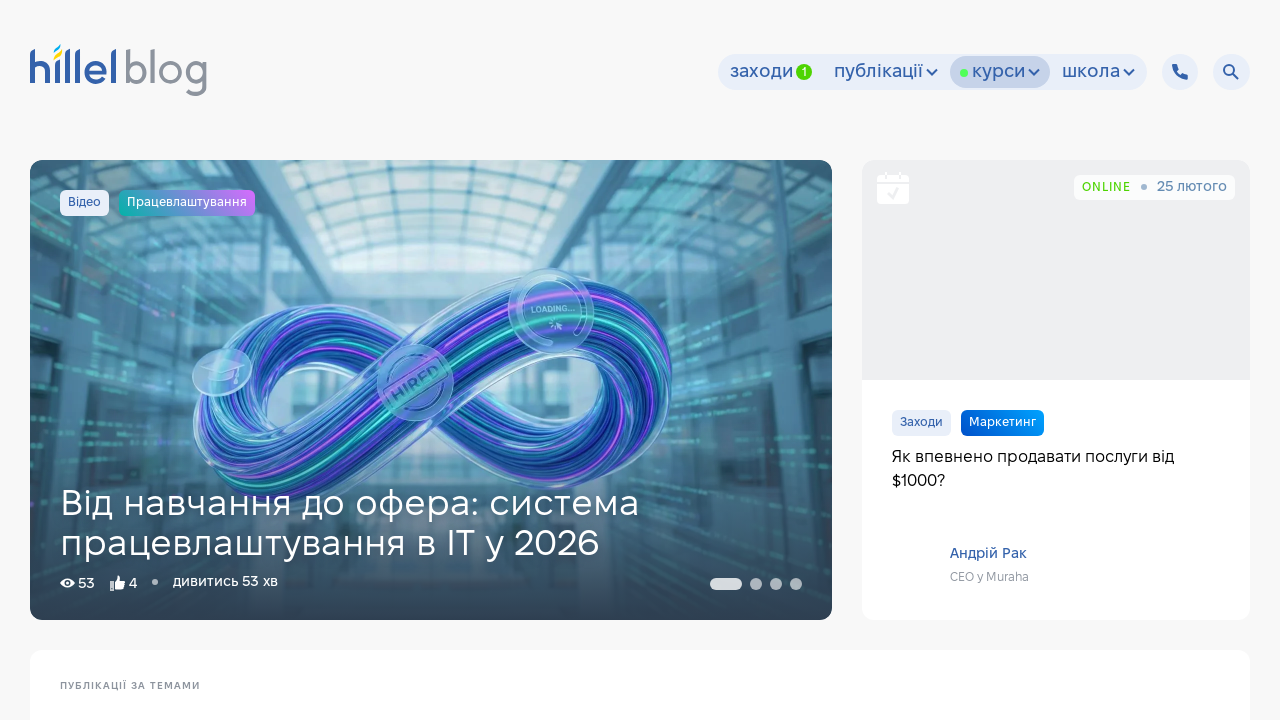

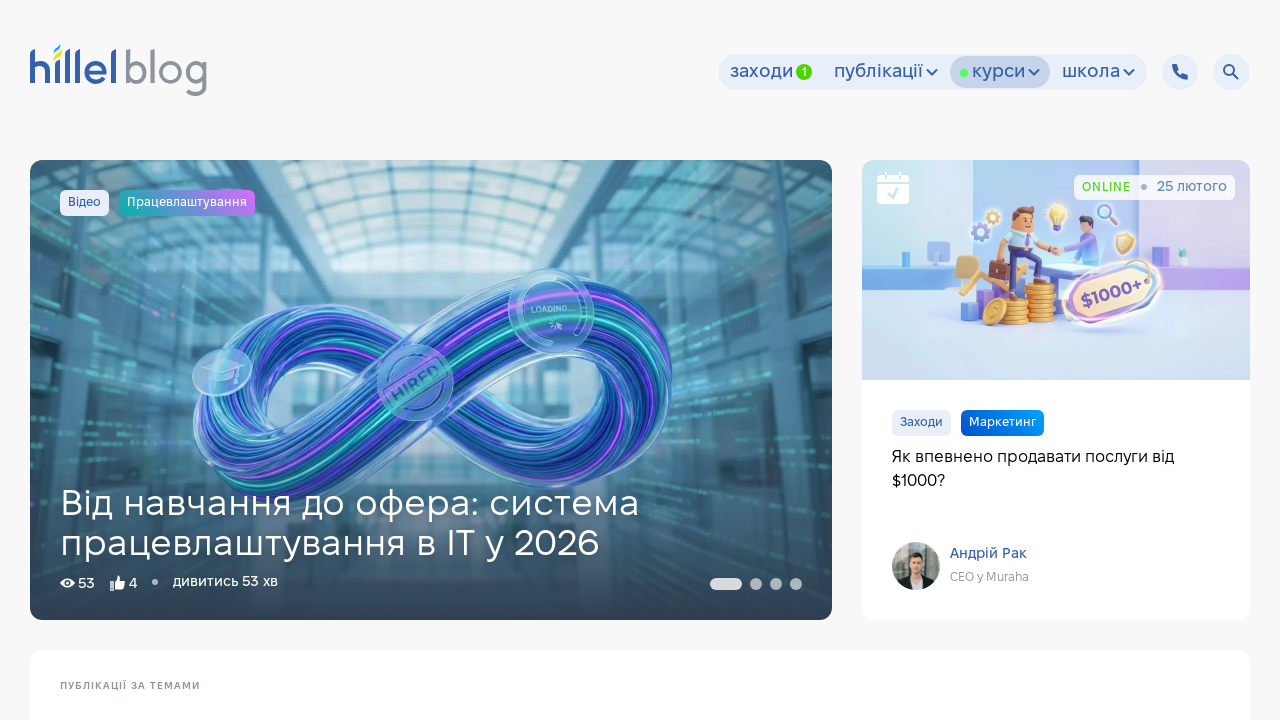